Tests the search functionality by searching for "python" programming language and verifying that all results contain the search term

Starting URL: https://www.99-bottles-of-beer.net/

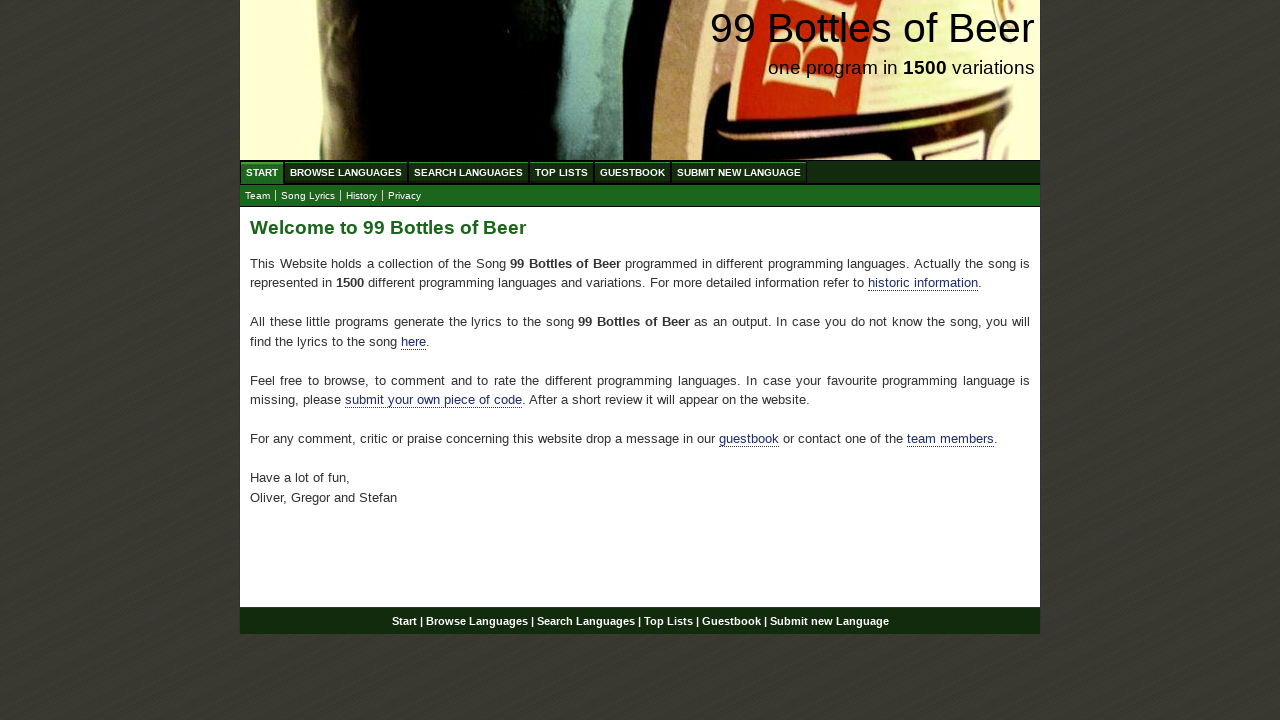

Clicked on Search Languages menu at (468, 172) on xpath=//ul[@id='menu']/li/a[@href='/search.html']
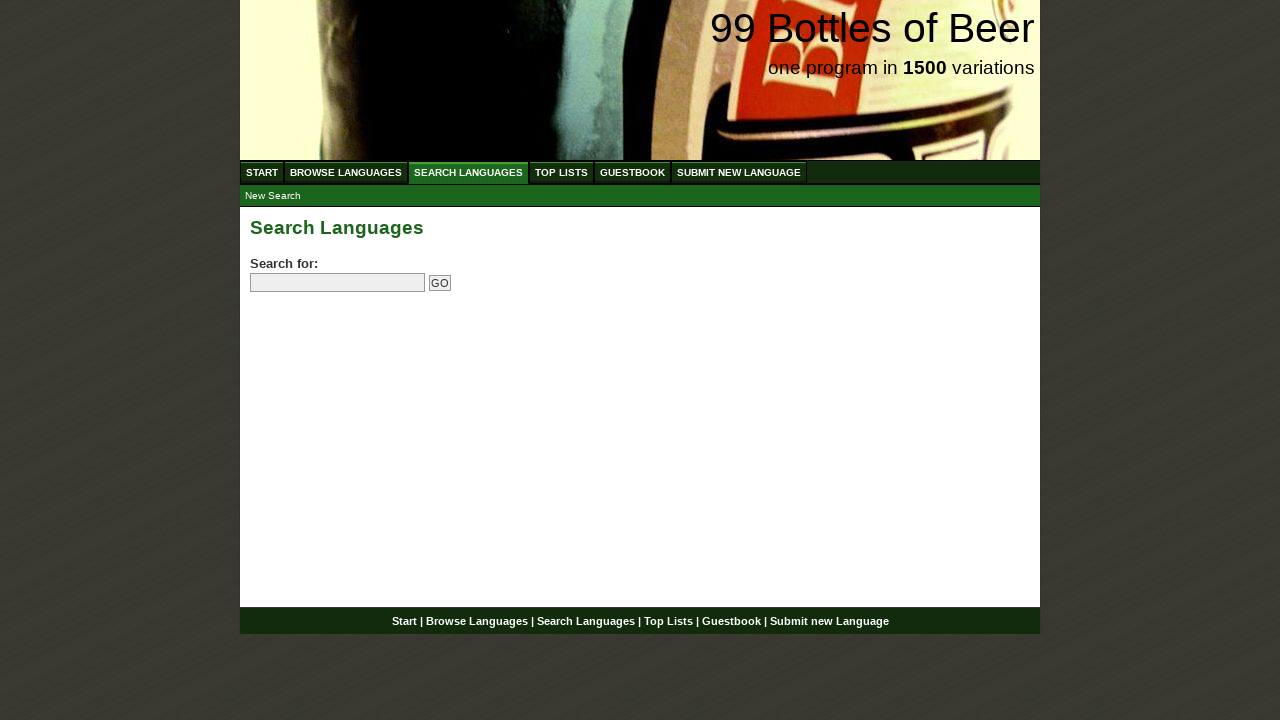

Clicked on search field at (338, 283) on input[name='search']
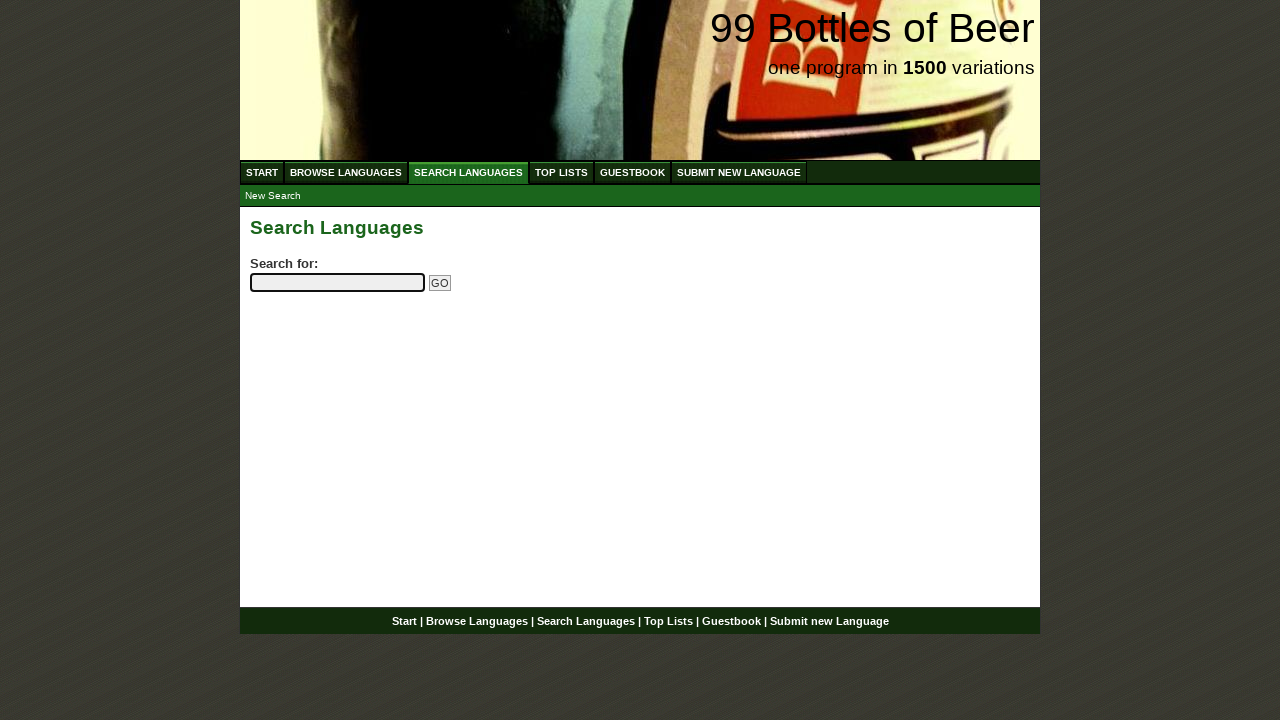

Entered 'python' in search field on input[name='search']
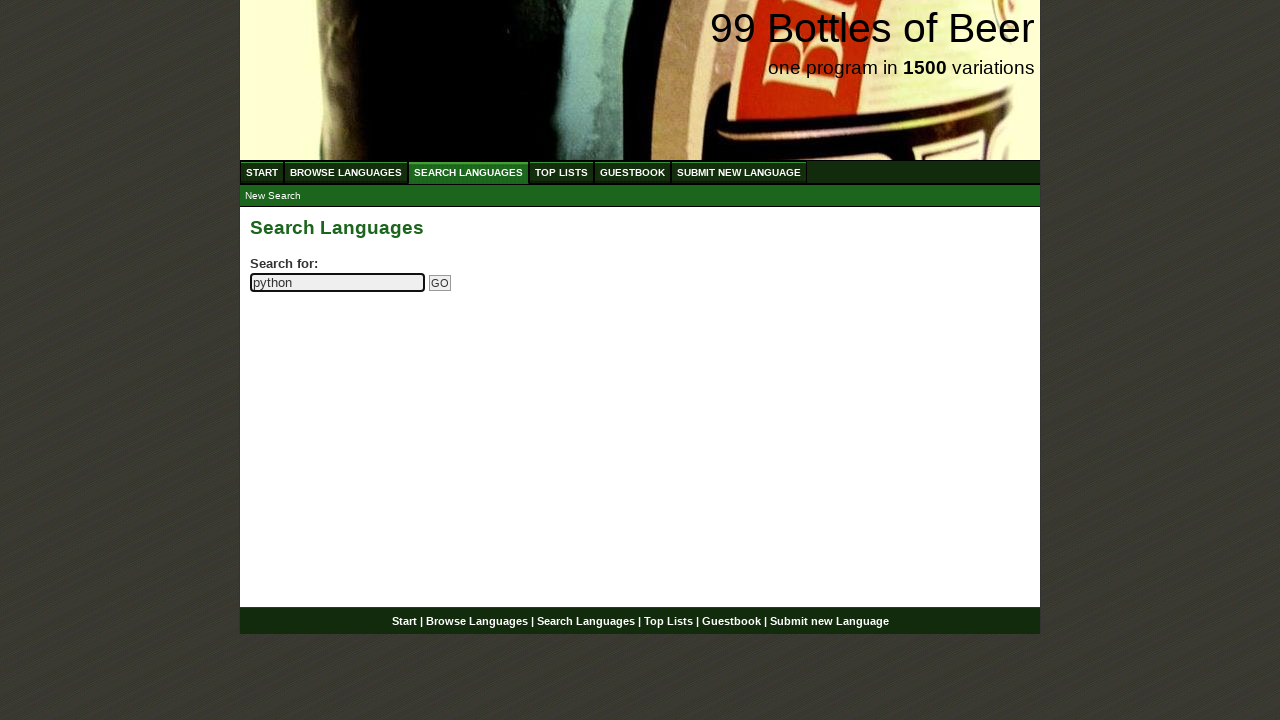

Clicked Go button to submit search at (440, 283) on input[name='submitsearch']
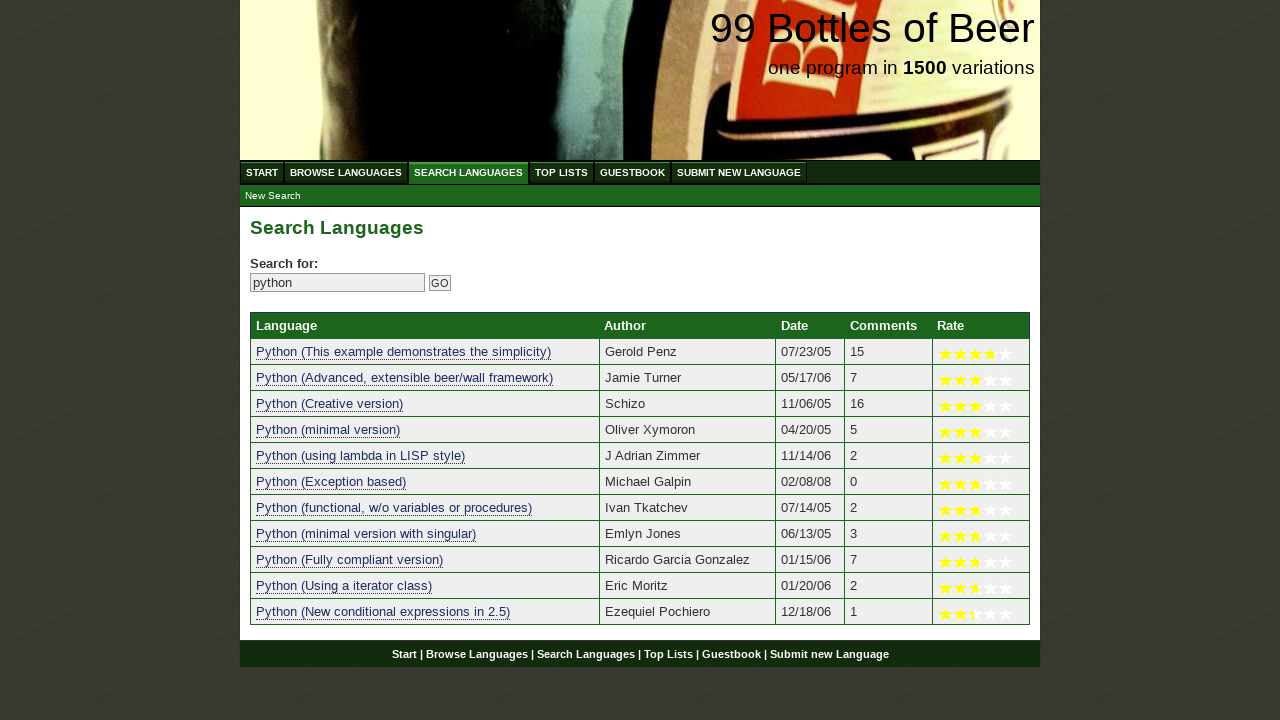

Search results loaded
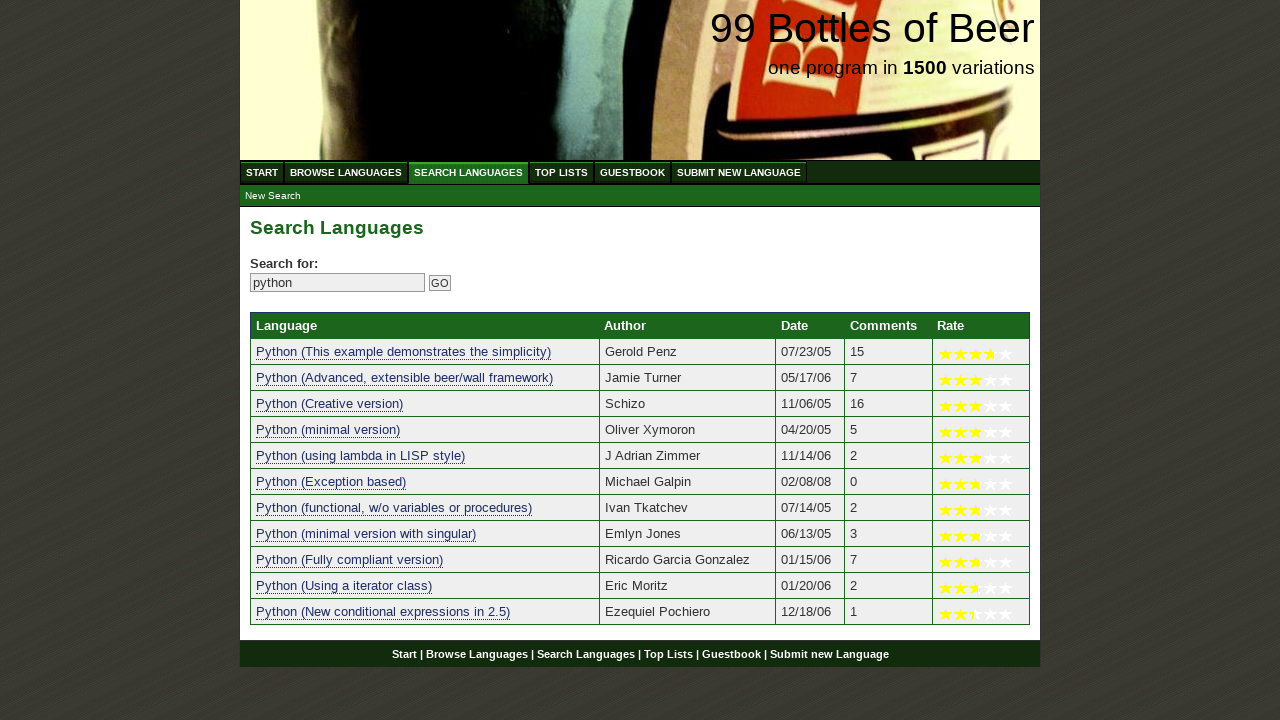

Retrieved all language search result elements
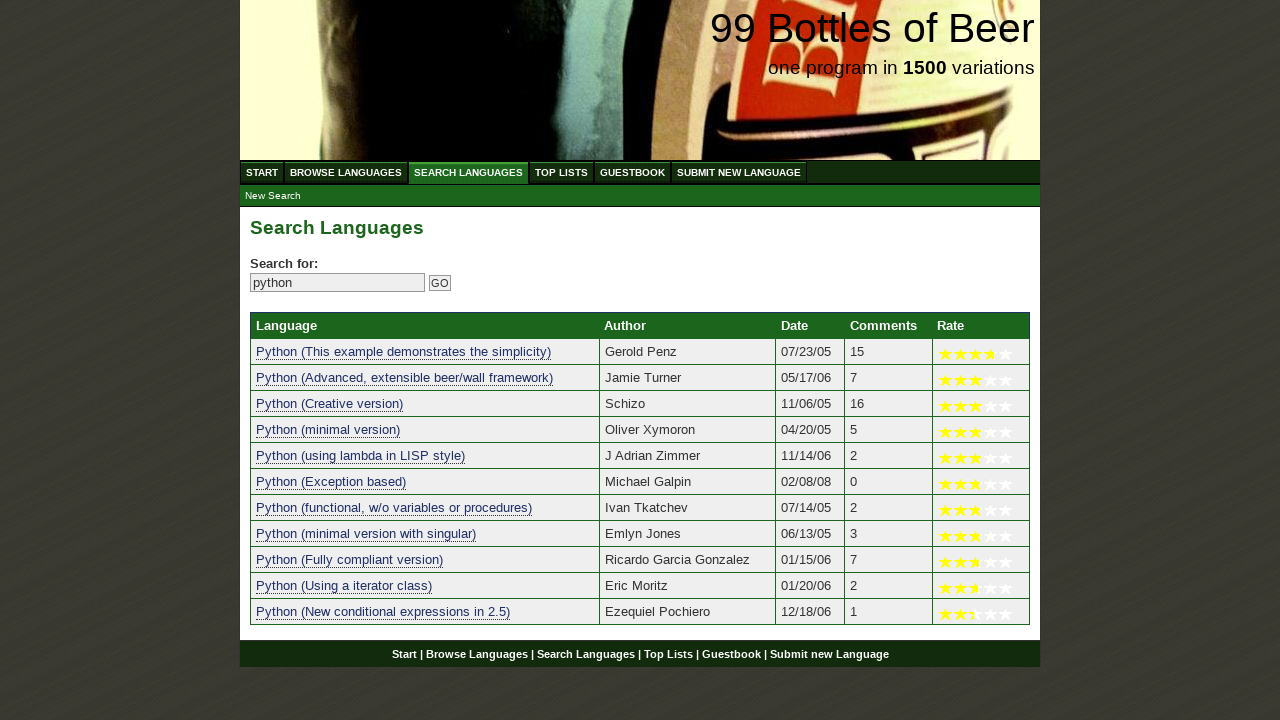

Verified that search results were found
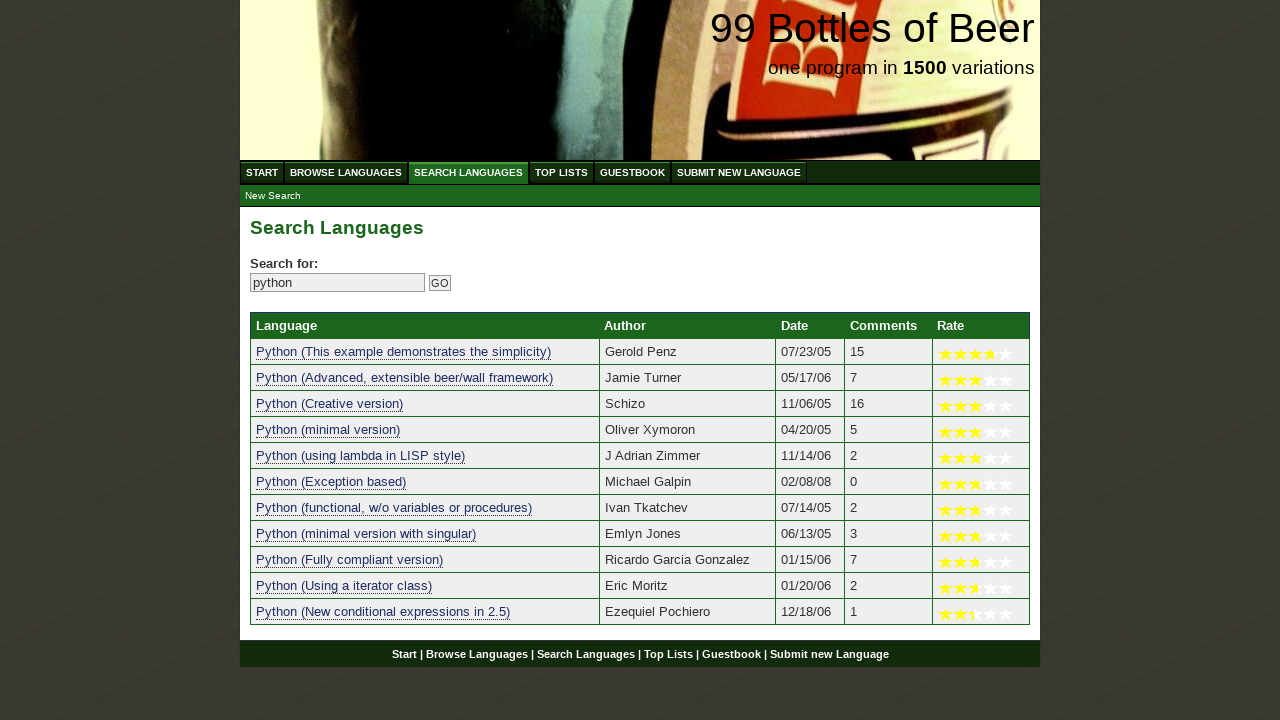

Verified search result 'python (this example demonstrates the simplicity)' contains 'python'
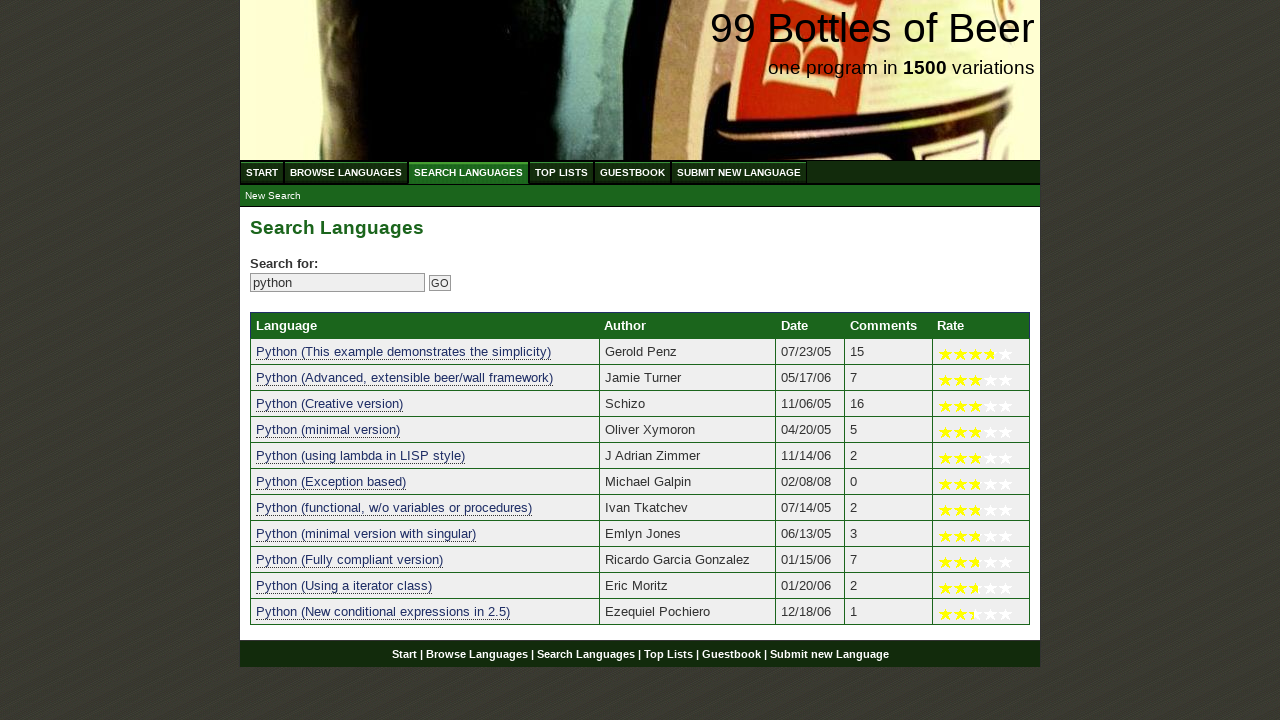

Verified search result 'python (advanced, extensible beer/wall framework)' contains 'python'
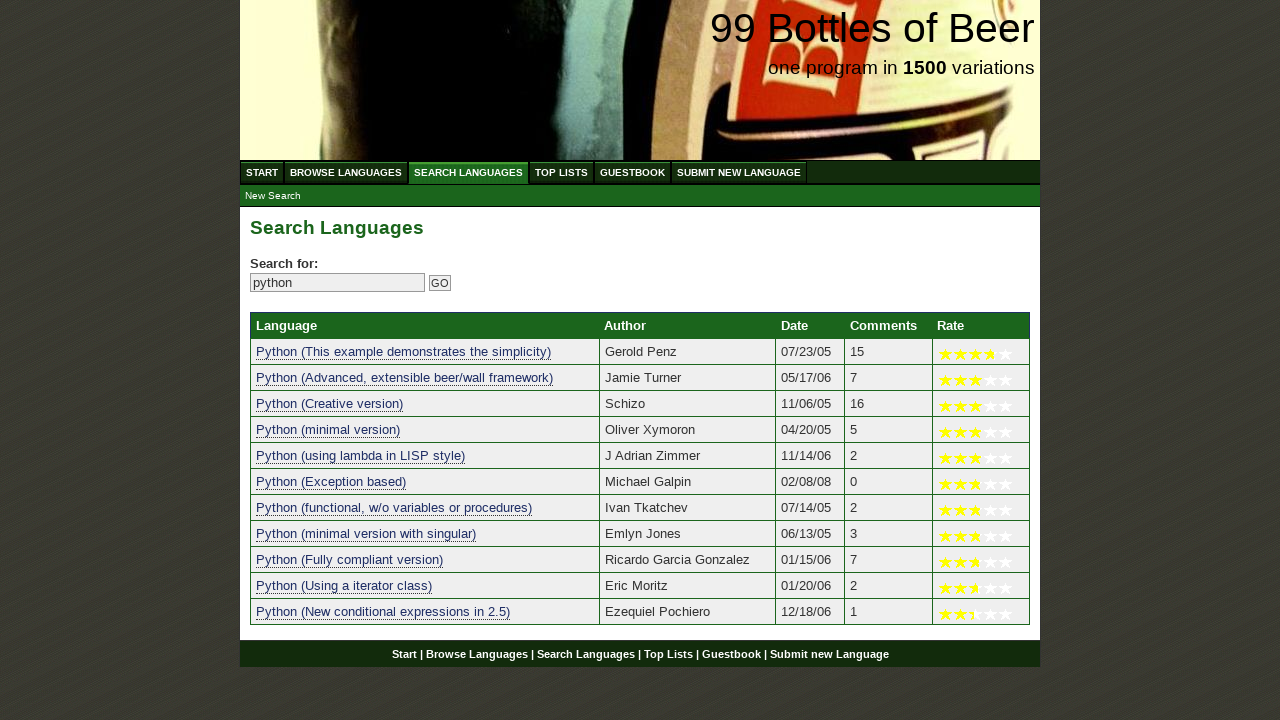

Verified search result 'python (creative version)' contains 'python'
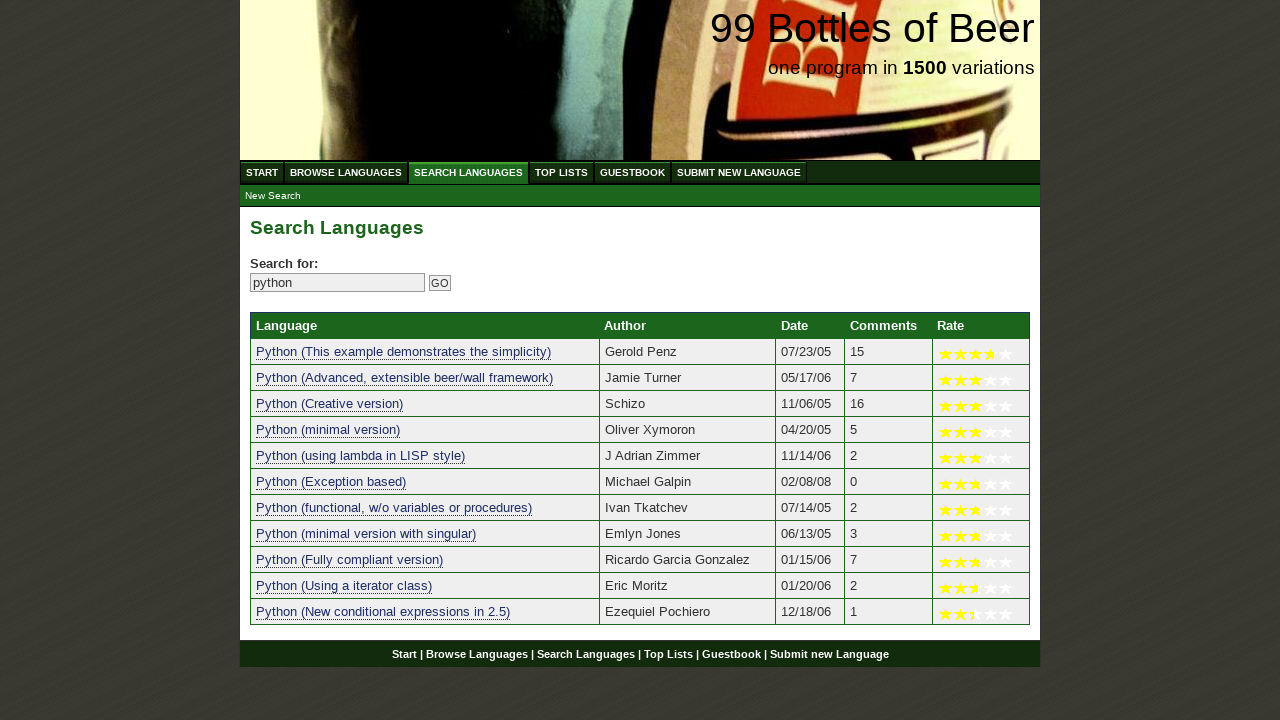

Verified search result 'python (minimal version)' contains 'python'
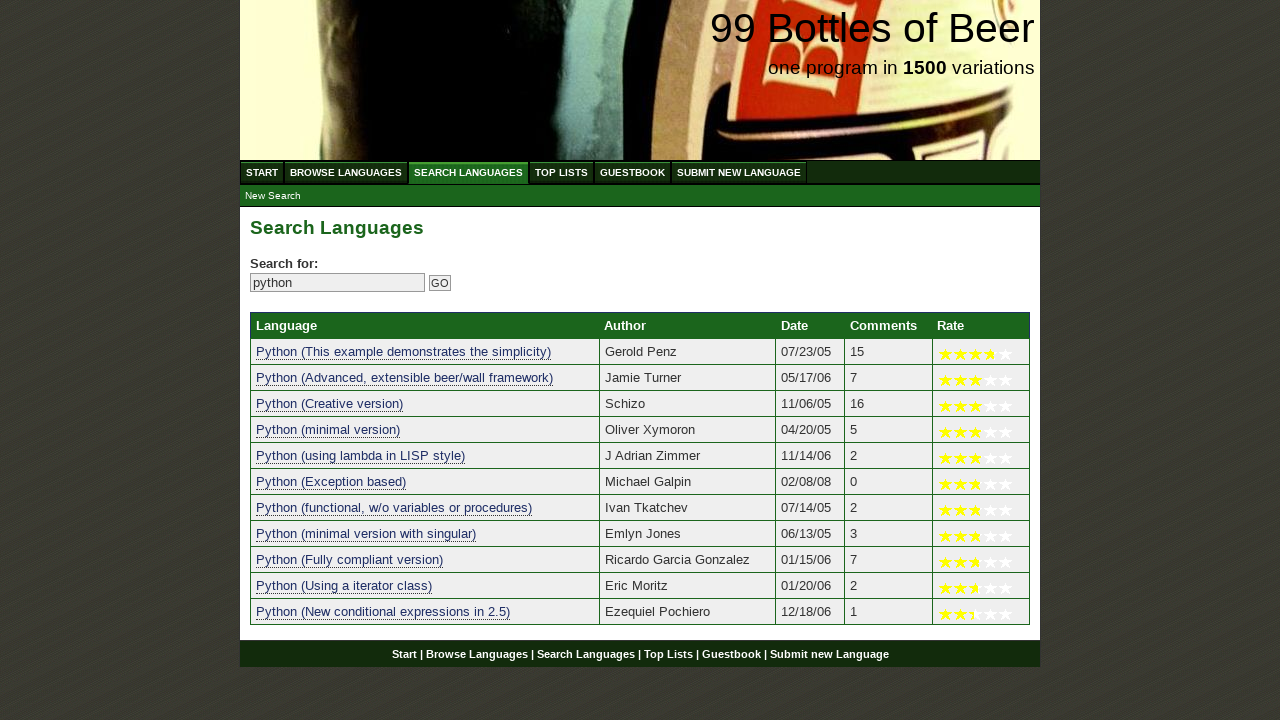

Verified search result 'python (using lambda in lisp style)' contains 'python'
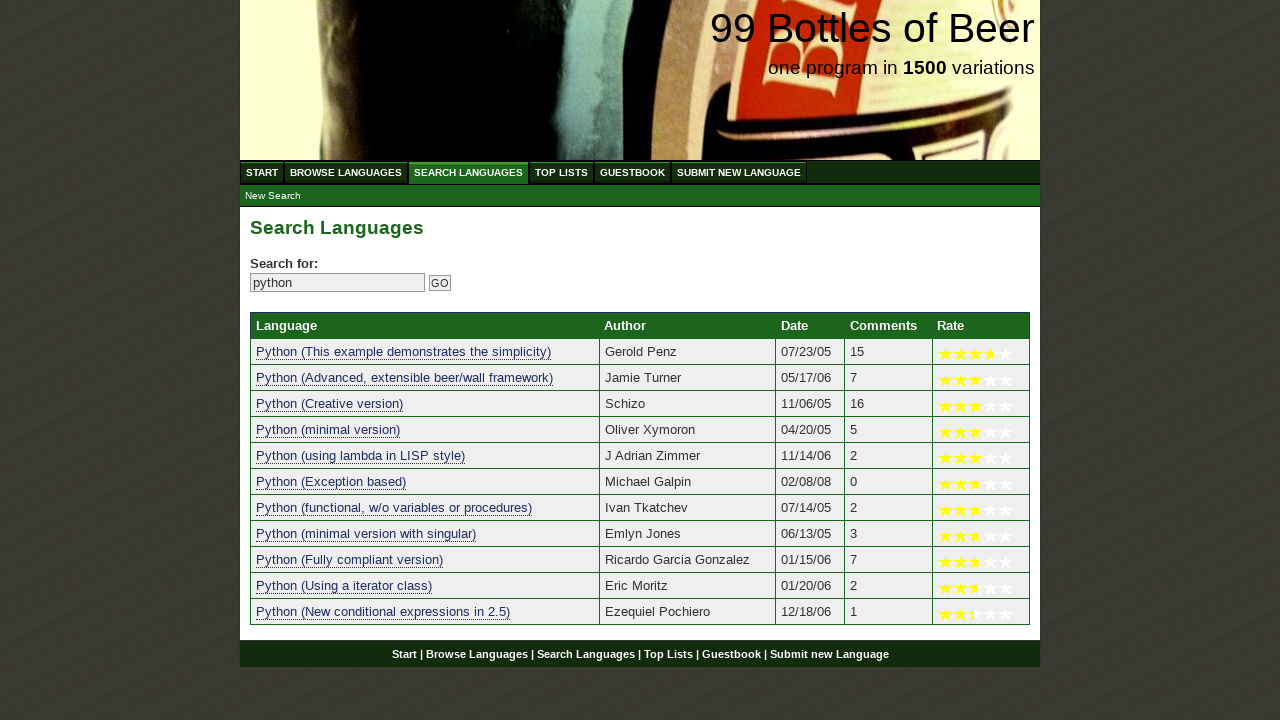

Verified search result 'python (exception based)' contains 'python'
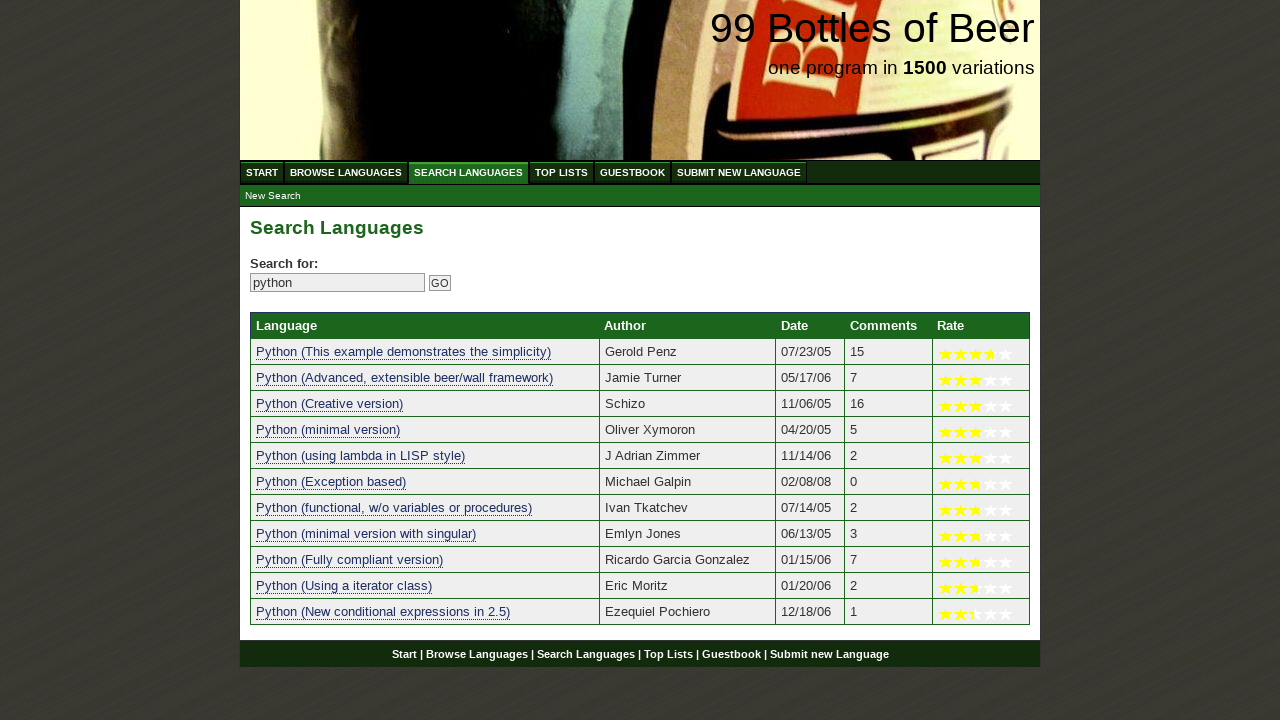

Verified search result 'python (functional, w/o variables or procedures)' contains 'python'
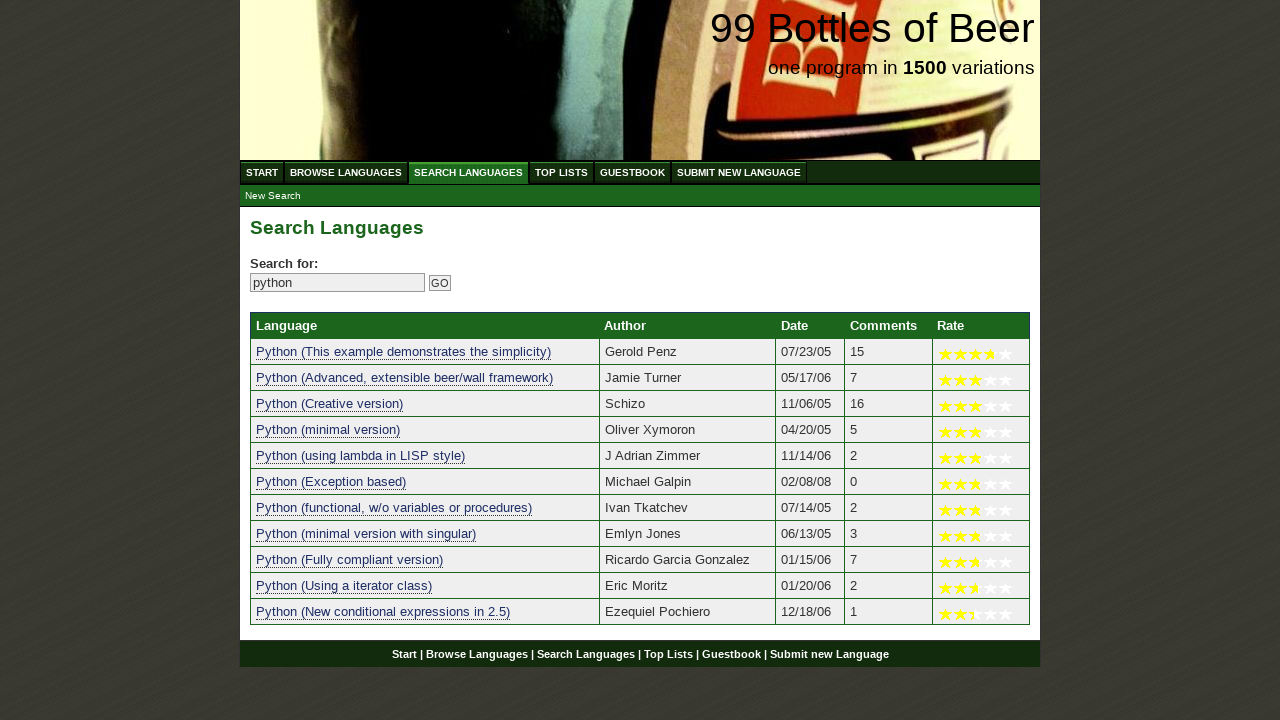

Verified search result 'python (minimal version with singular)' contains 'python'
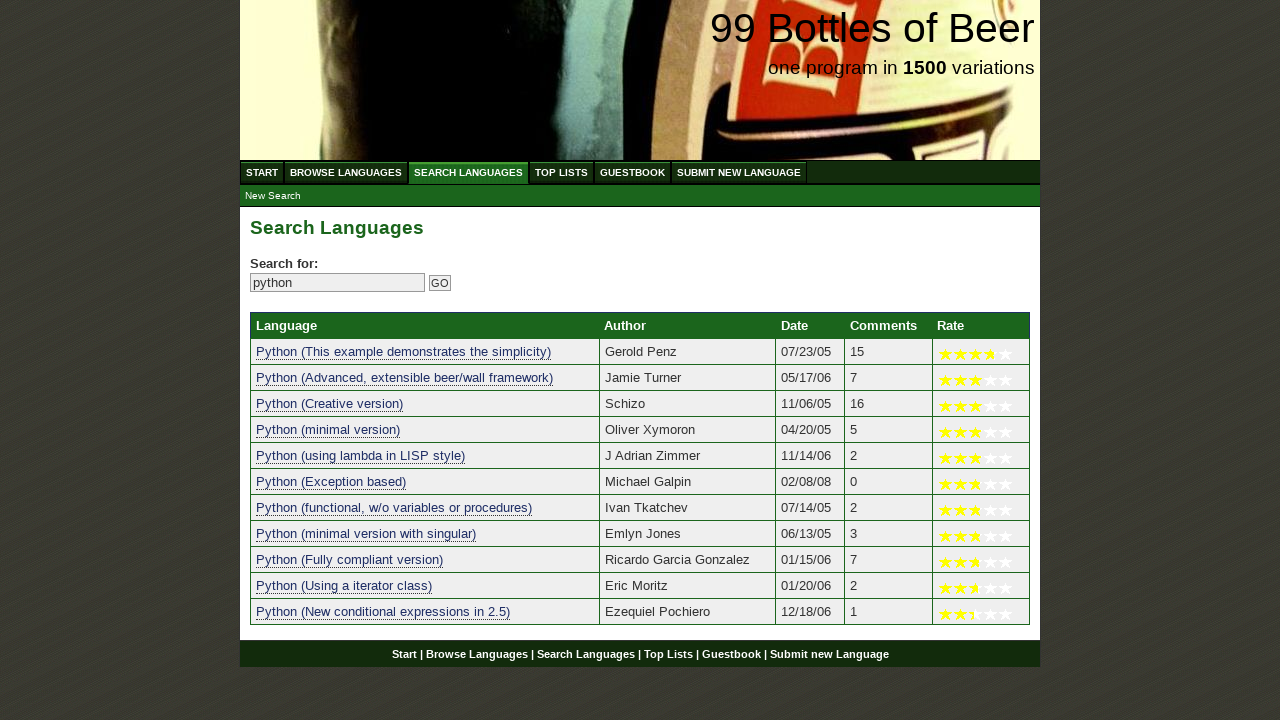

Verified search result 'python (fully compliant version)' contains 'python'
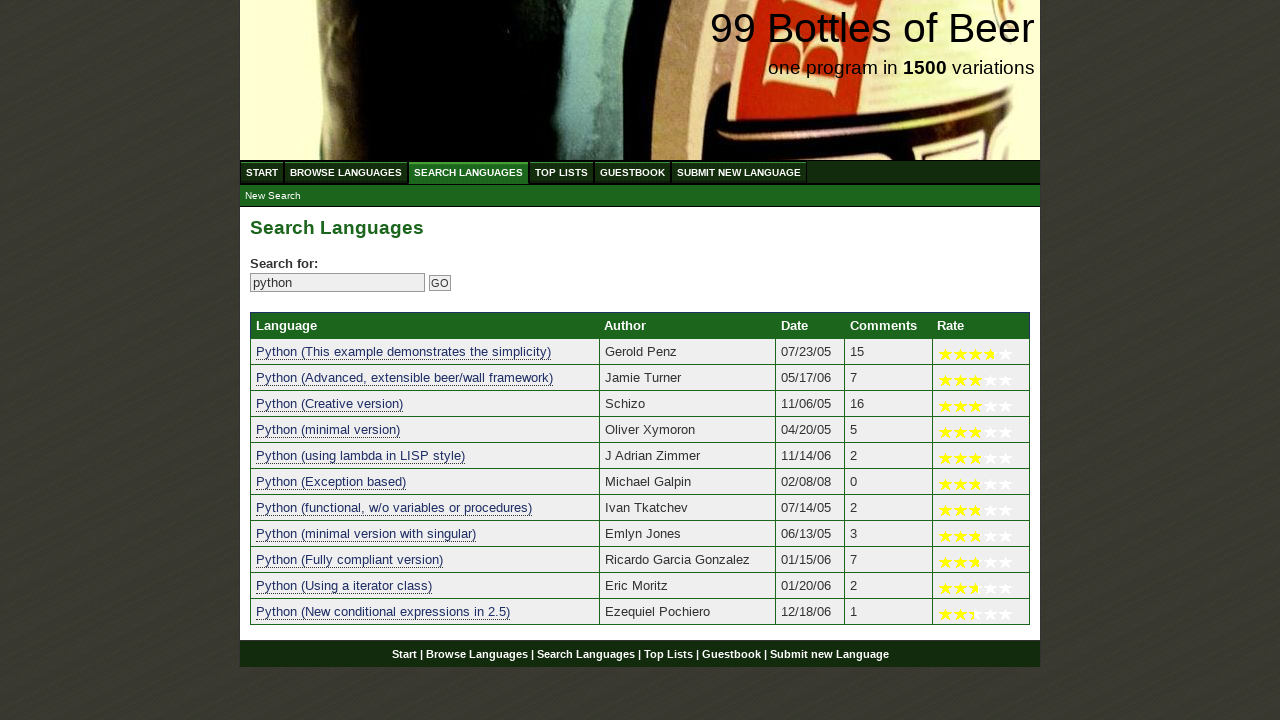

Verified search result 'python (using a iterator class)' contains 'python'
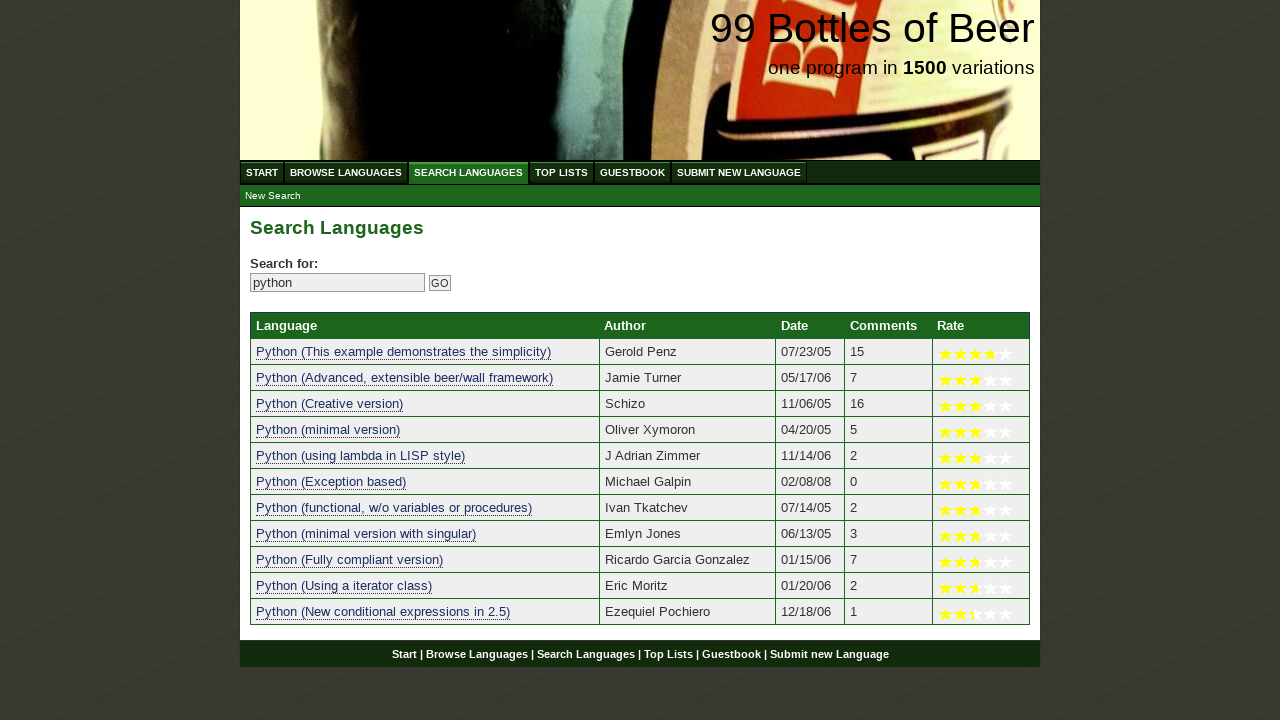

Verified search result 'python (new conditional expressions in 2.5)' contains 'python'
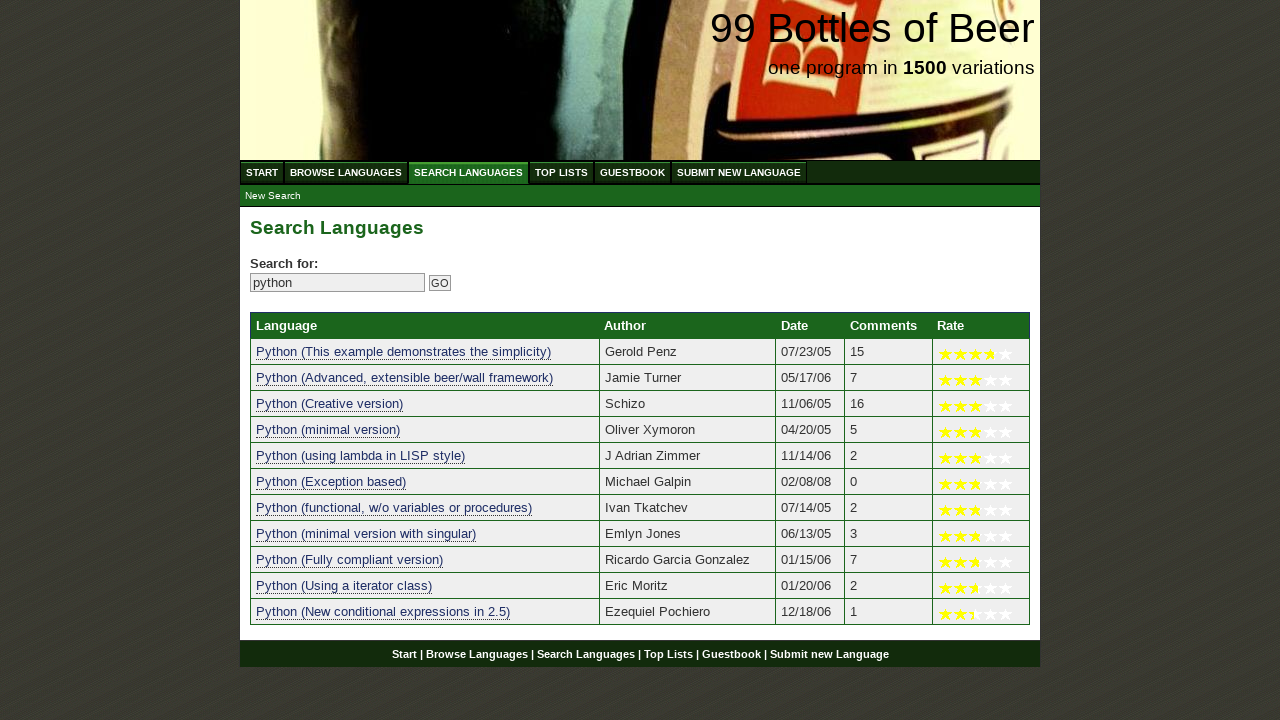

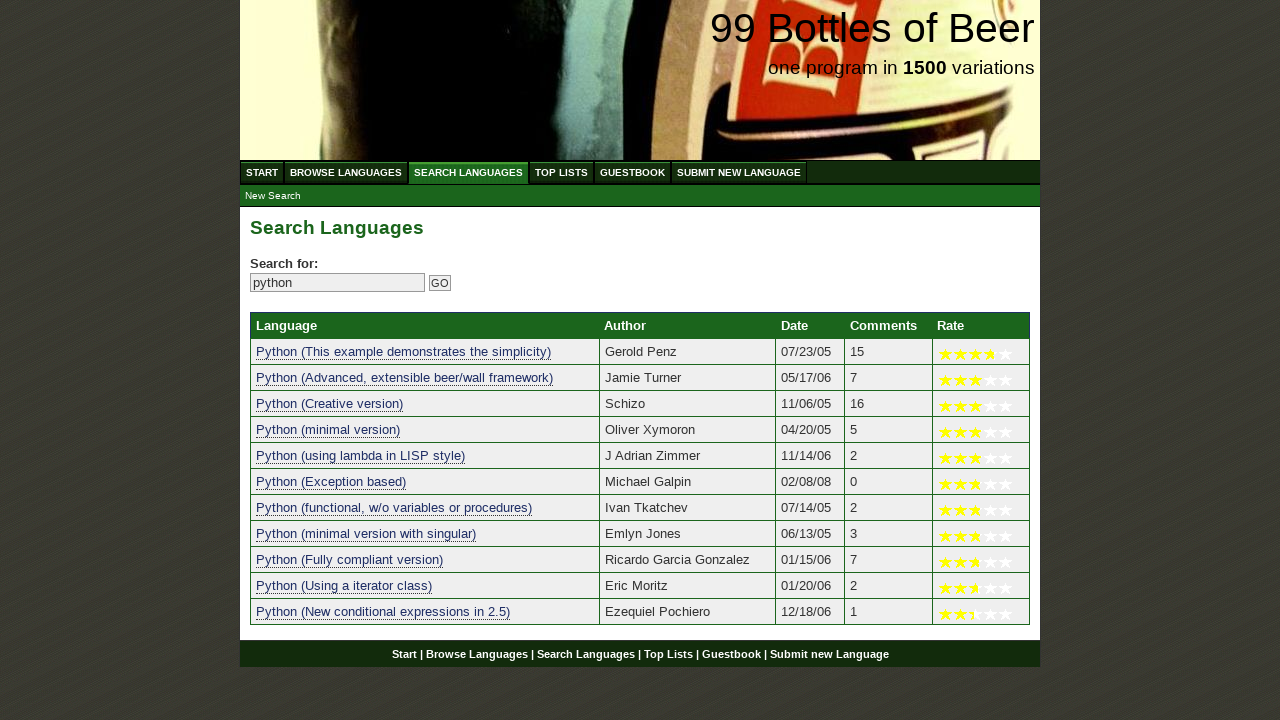